Tests simple alert handling by triggering an alert, reading its text, and accepting it

Starting URL: https://www.automationtestinginsider.com/2019/08/textarea-textarea-element-defines-multi.html

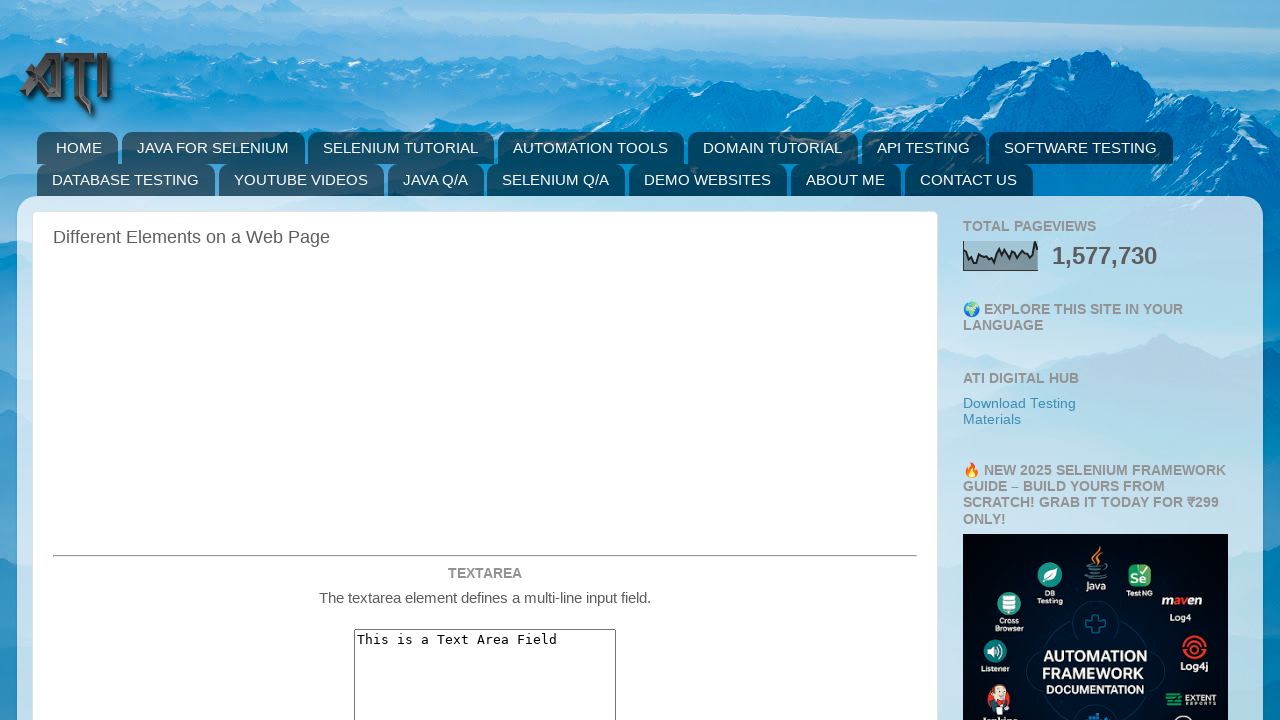

Navigated to automation testing page
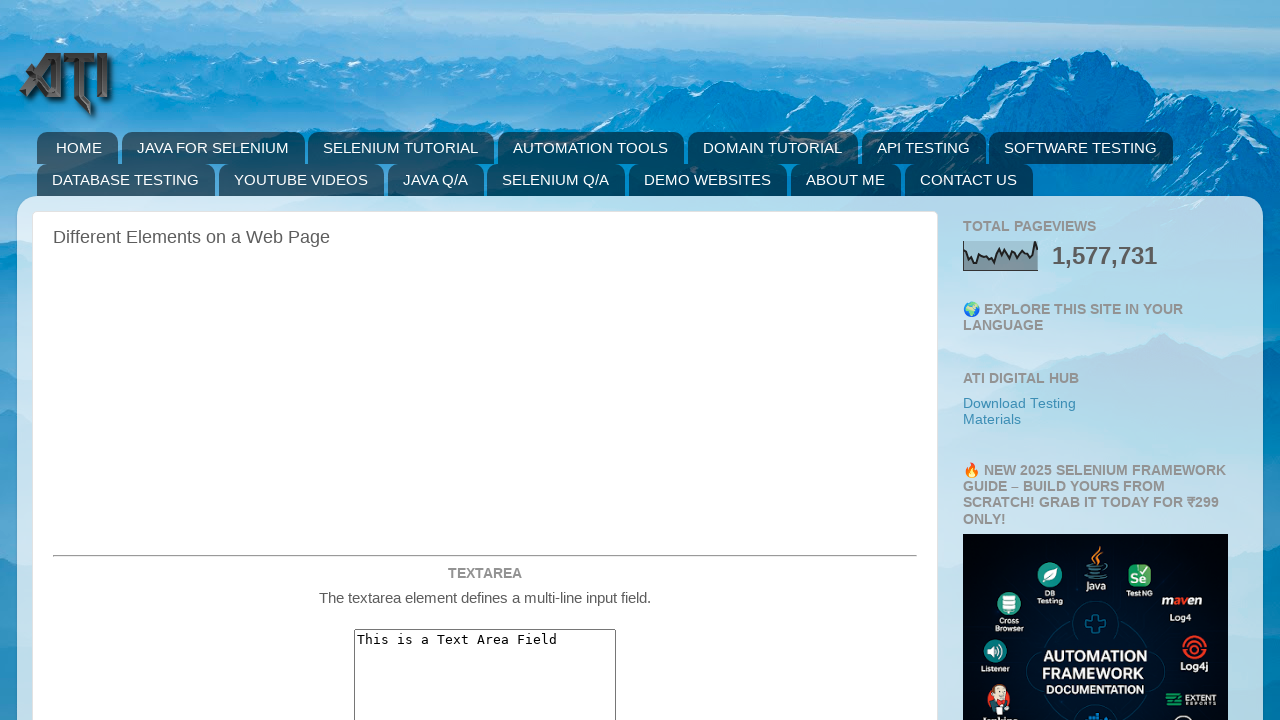

Clicked Simple Alert button to trigger alert at (485, 360) on #simpleAlert
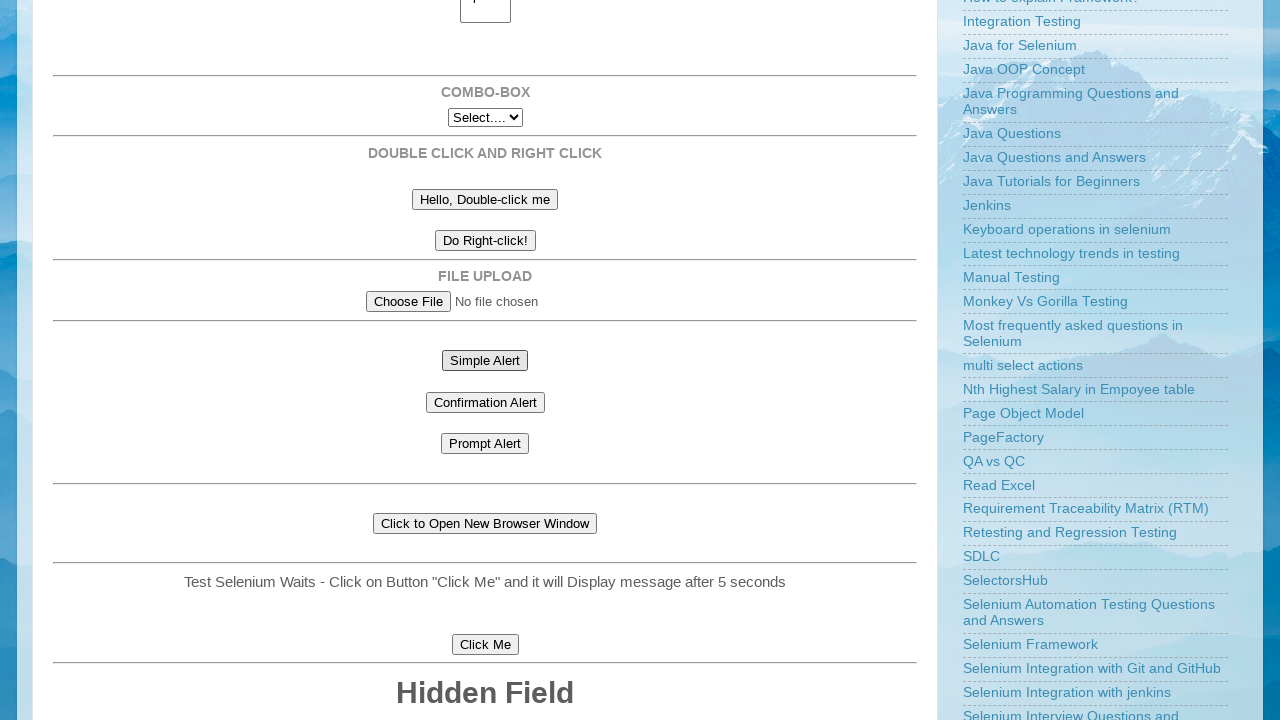

Alert dialog accepted
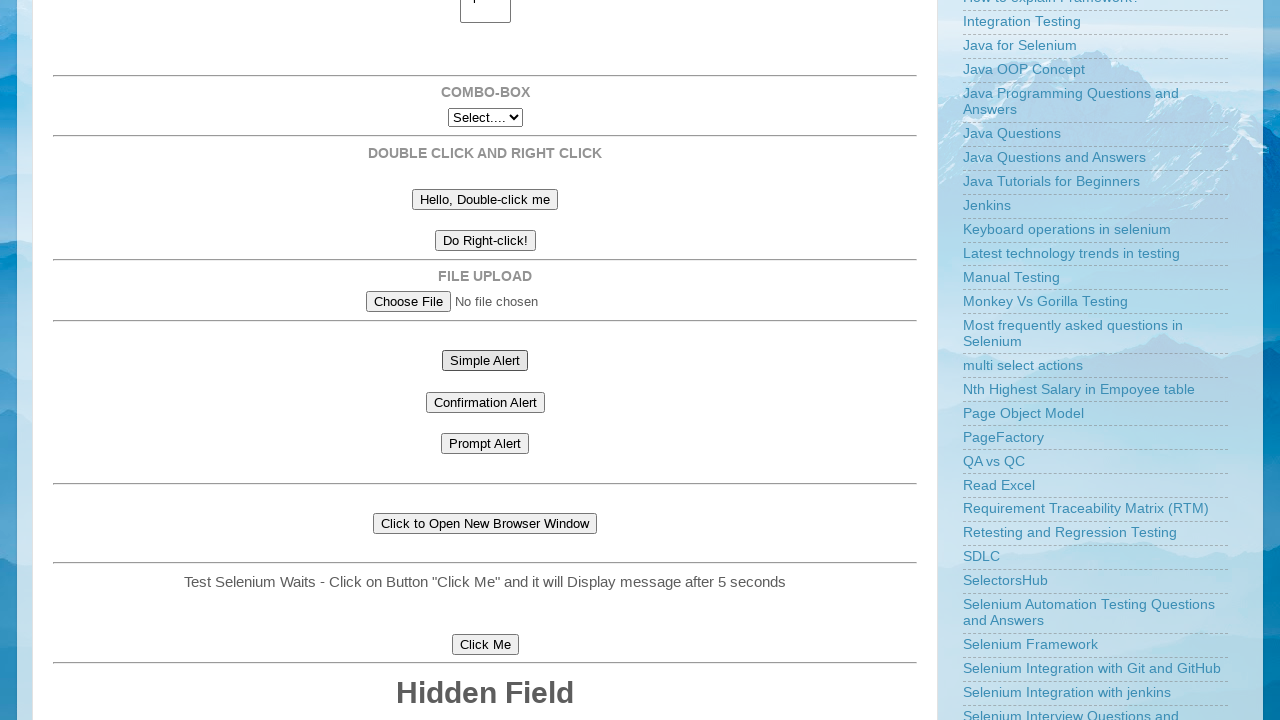

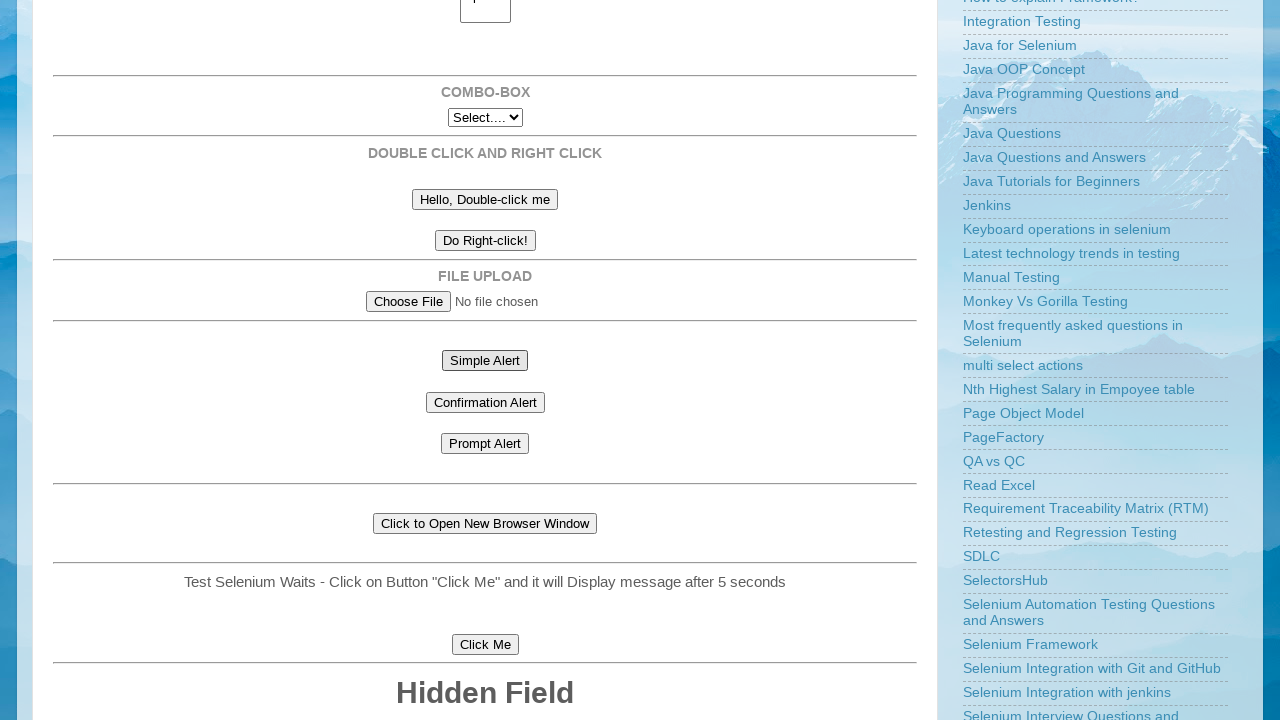